Tests JavaScript confirmation alert handling by clicking a button to trigger an alert, accepting the alert, and verifying the result message displays on the page.

Starting URL: http://the-internet.herokuapp.com/javascript_alerts

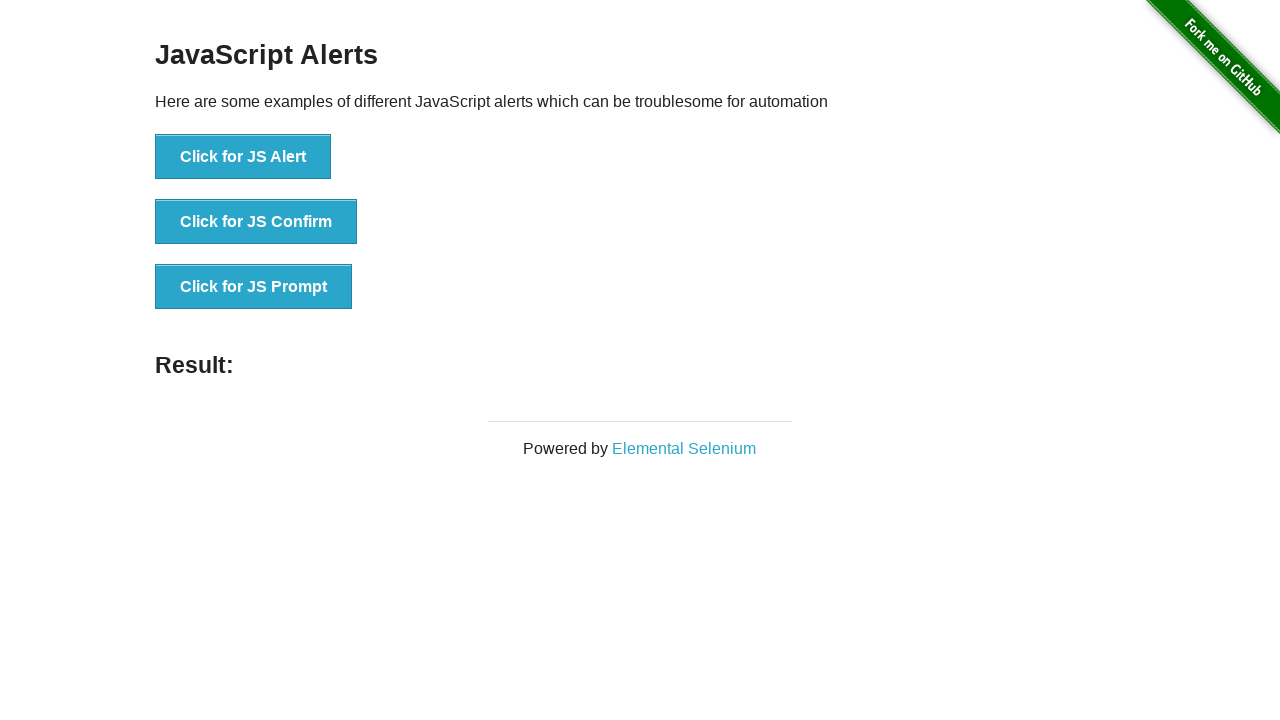

Clicked the second button to trigger JavaScript confirmation alert at (256, 222) on button >> nth=1
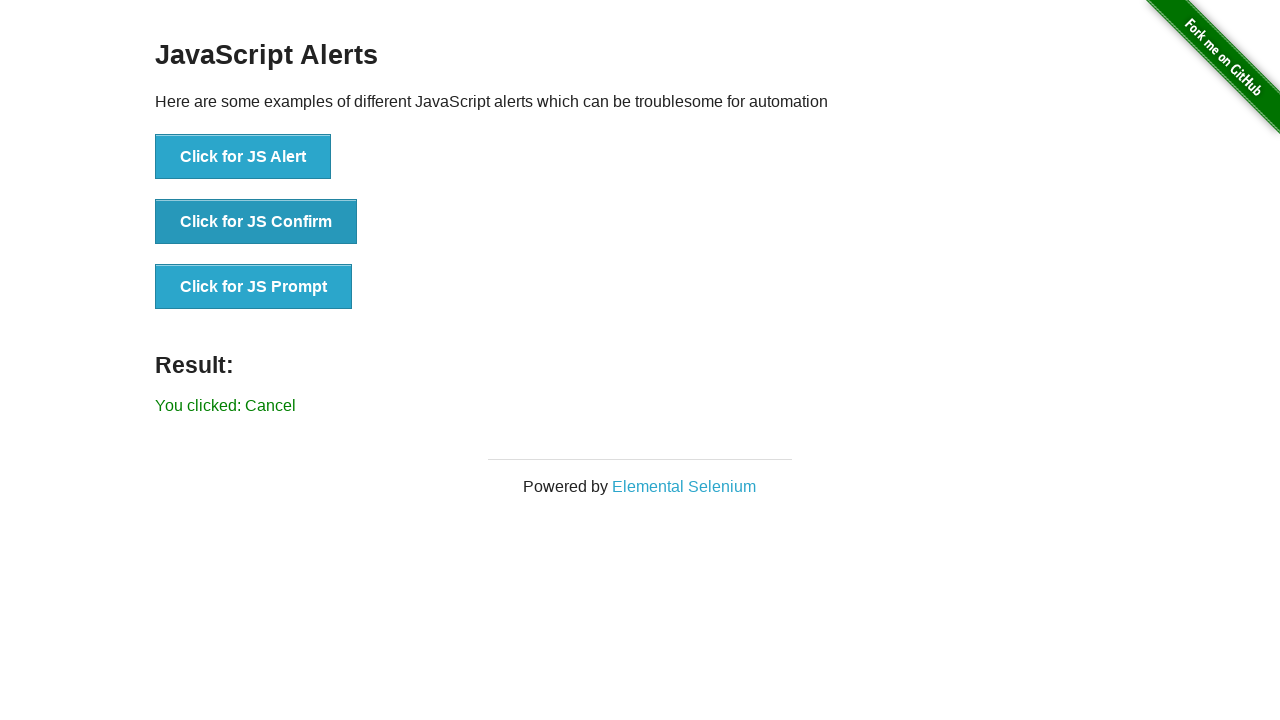

Set up dialog handler to accept alerts
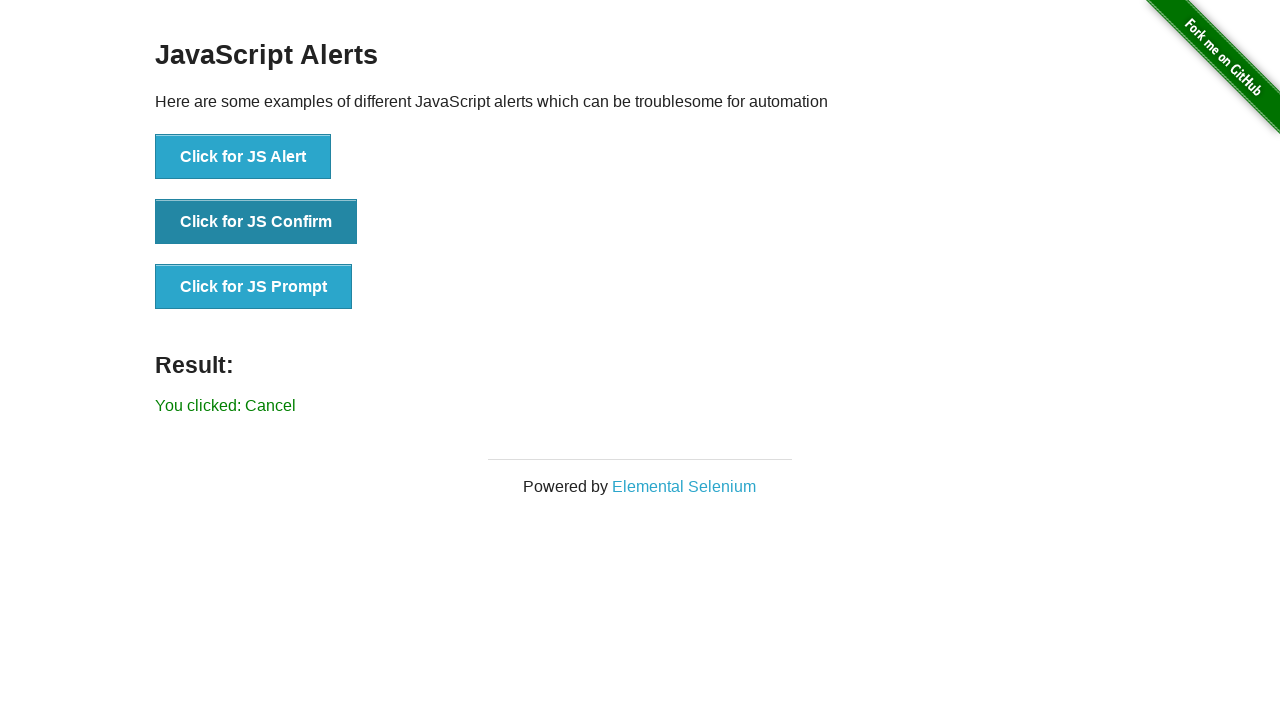

Re-clicked the second button to trigger the confirmation alert with handler active at (256, 222) on button >> nth=1
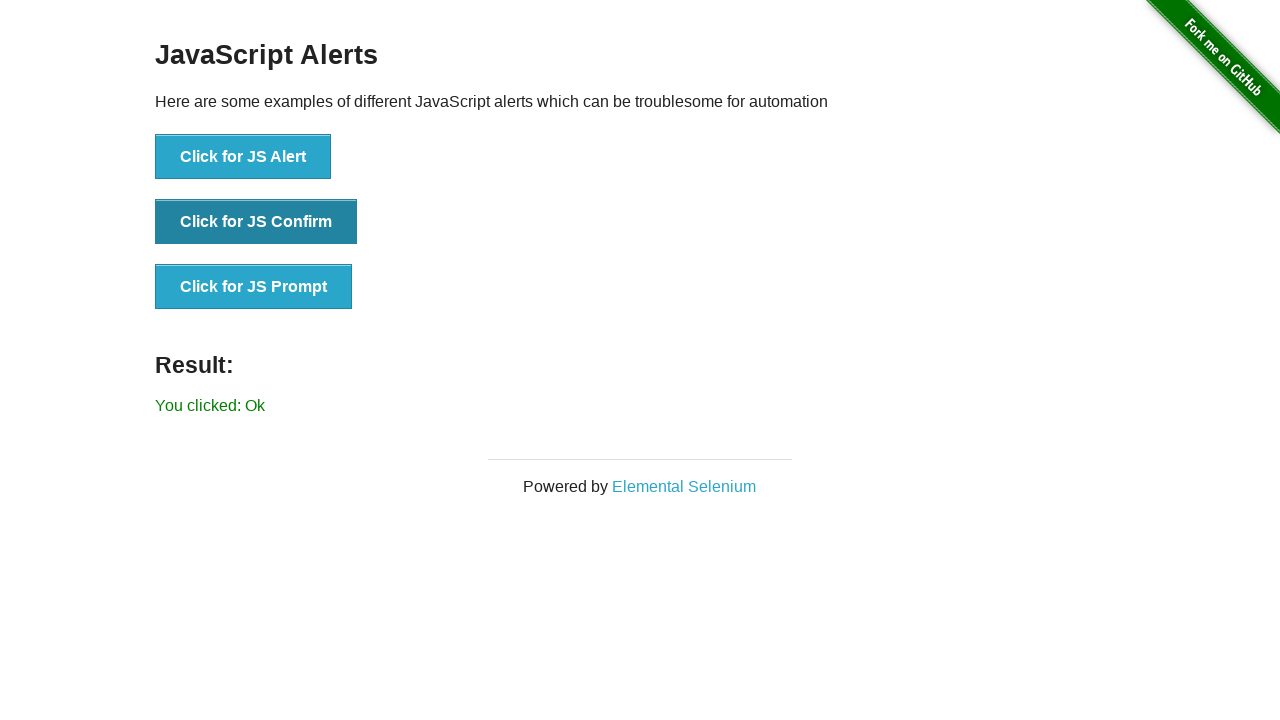

Result message element loaded on page
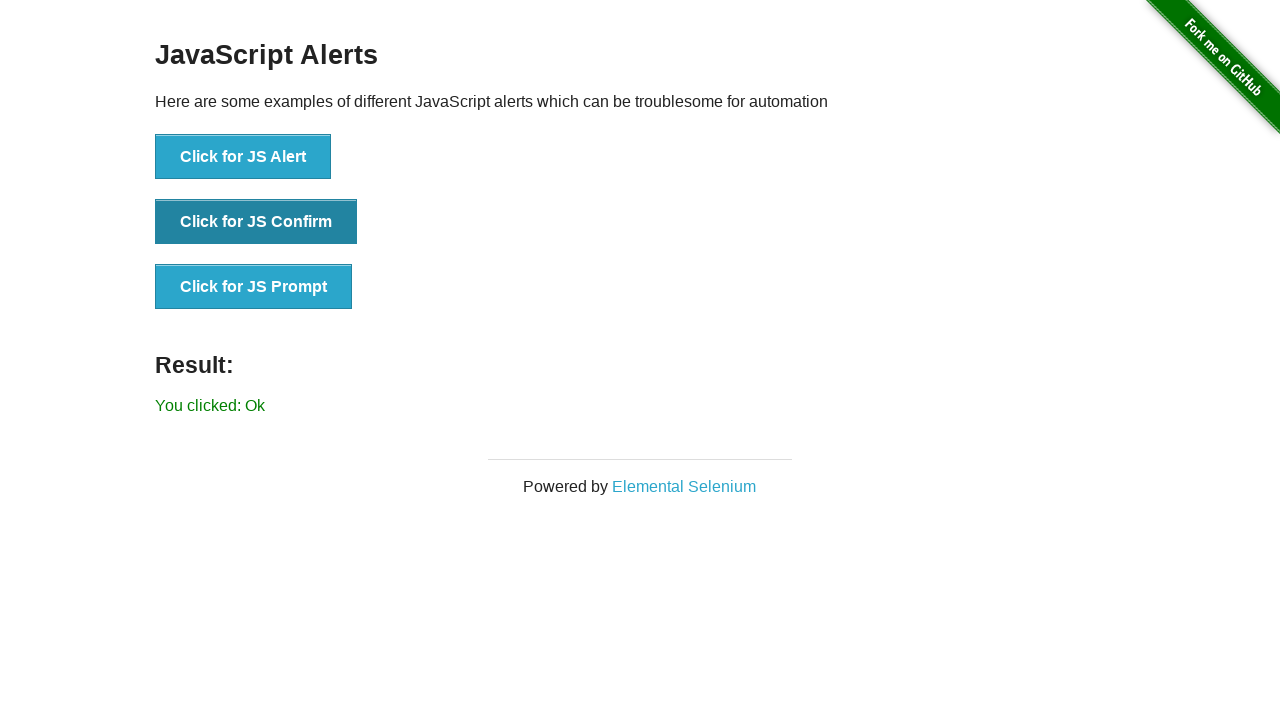

Retrieved result text: 'You clicked: Ok'
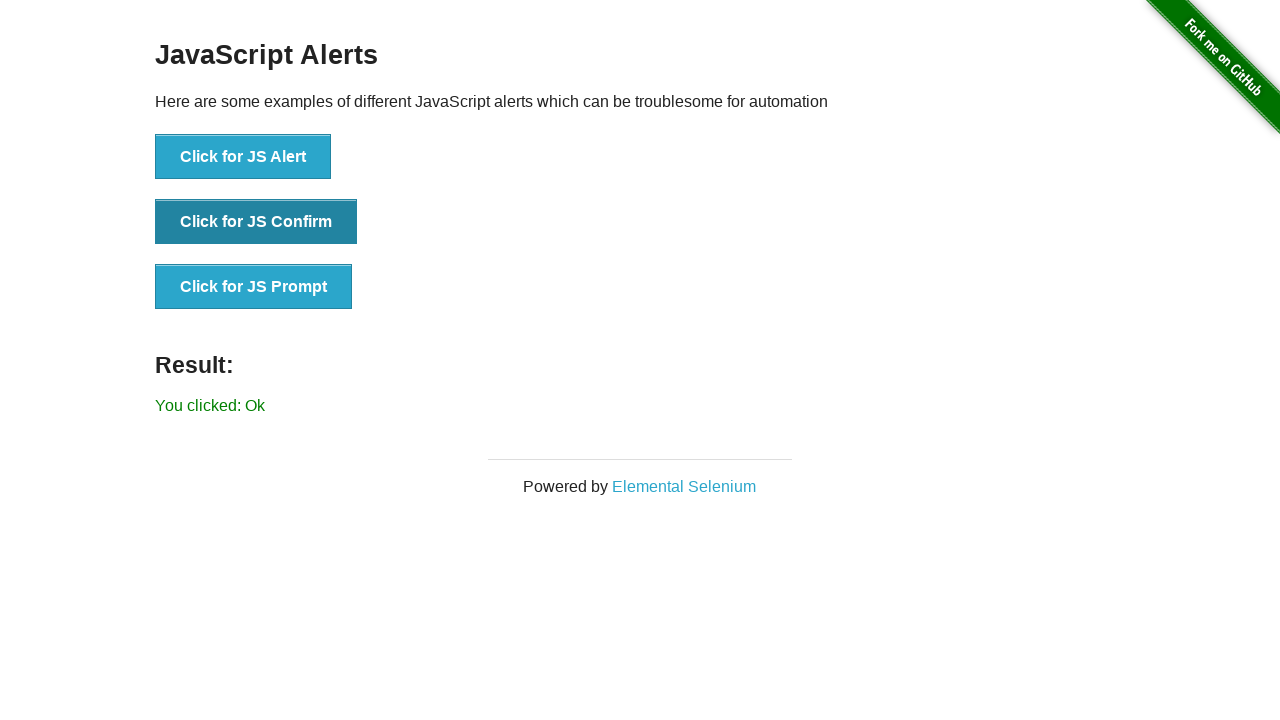

Verified result message displays 'You clicked: Ok'
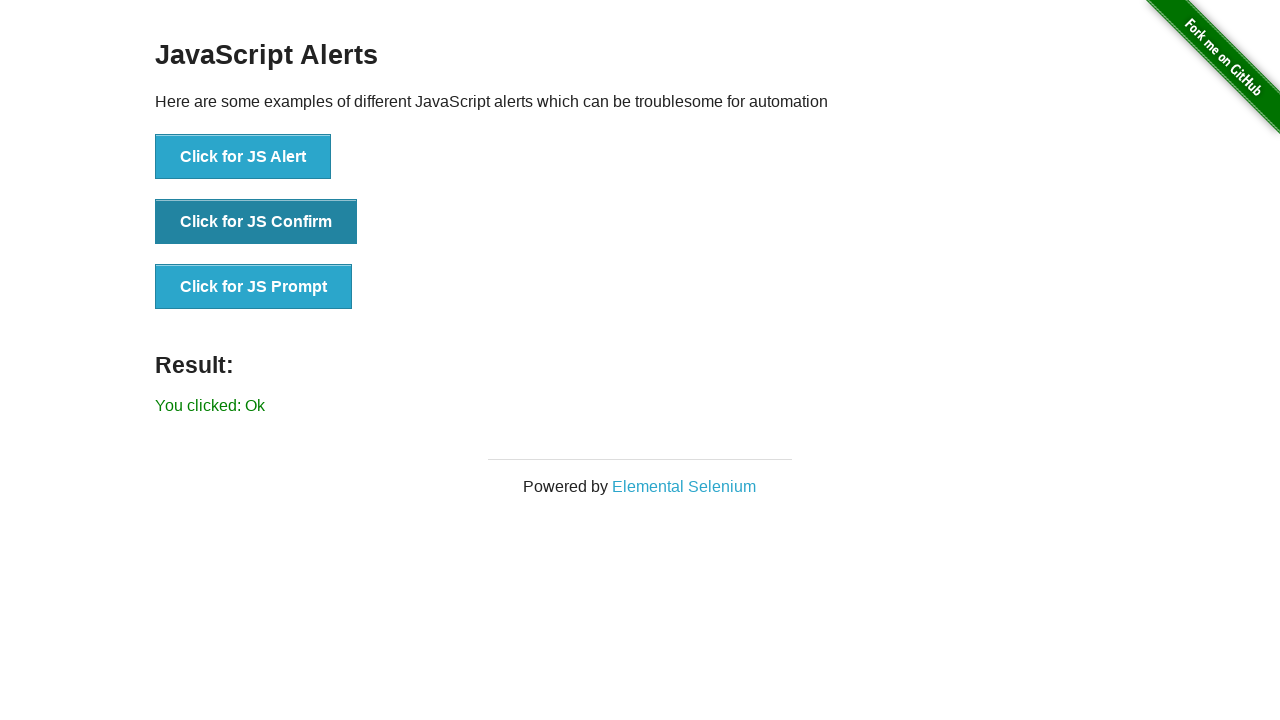

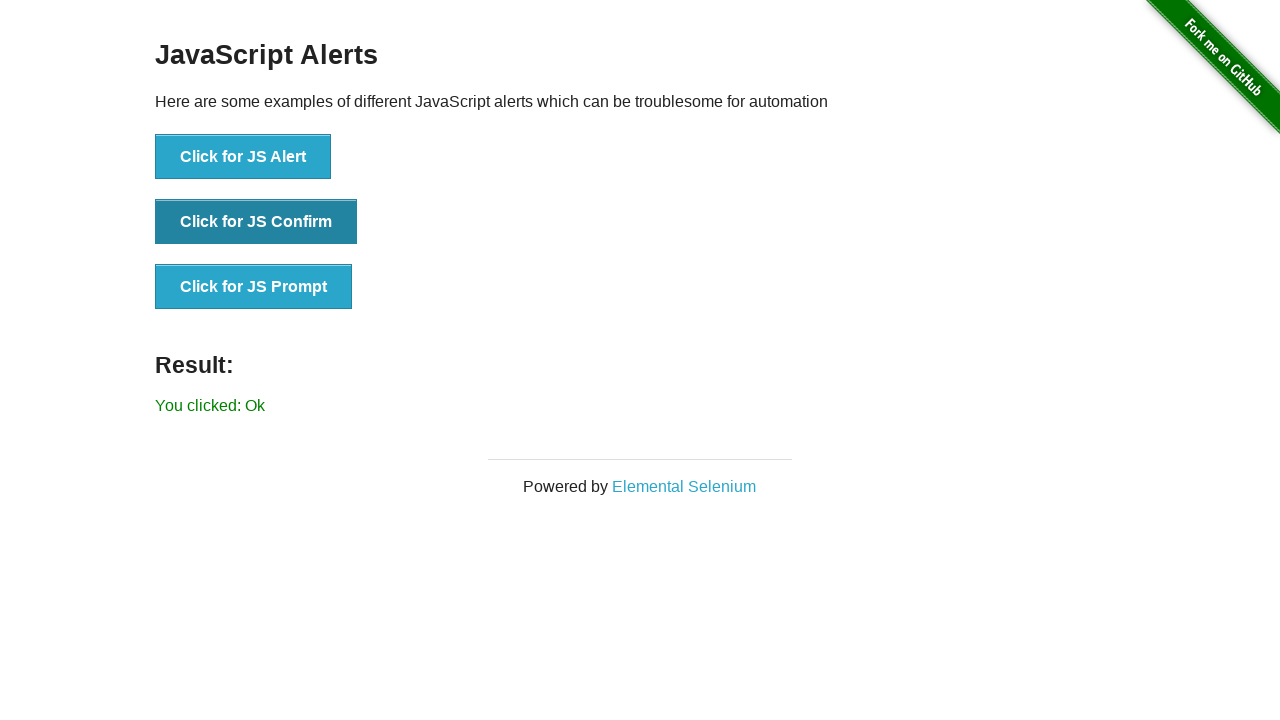